Navigates to the Python 2.7.12 download page and clicks on the Windows x86-64 MSI installer download link to test file download functionality.

Starting URL: https://www.python.org/downloads/release/python-2712/

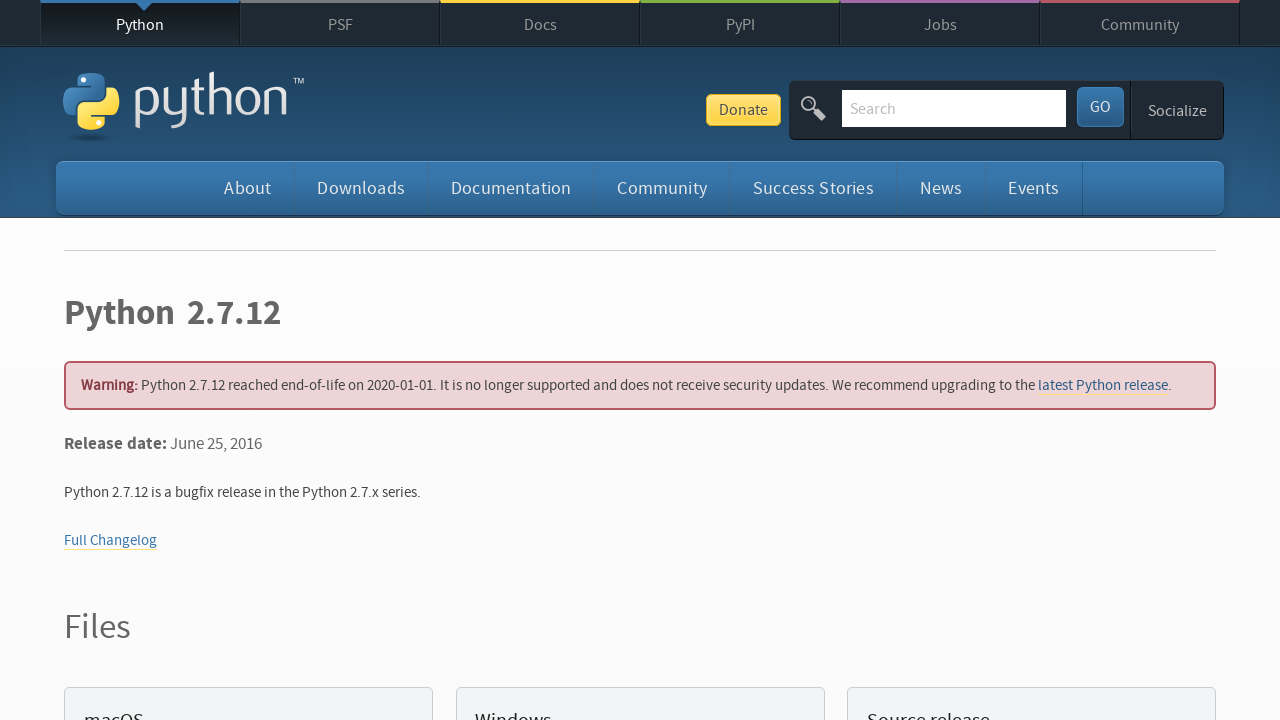

Navigated to Python 2.7.12 download page
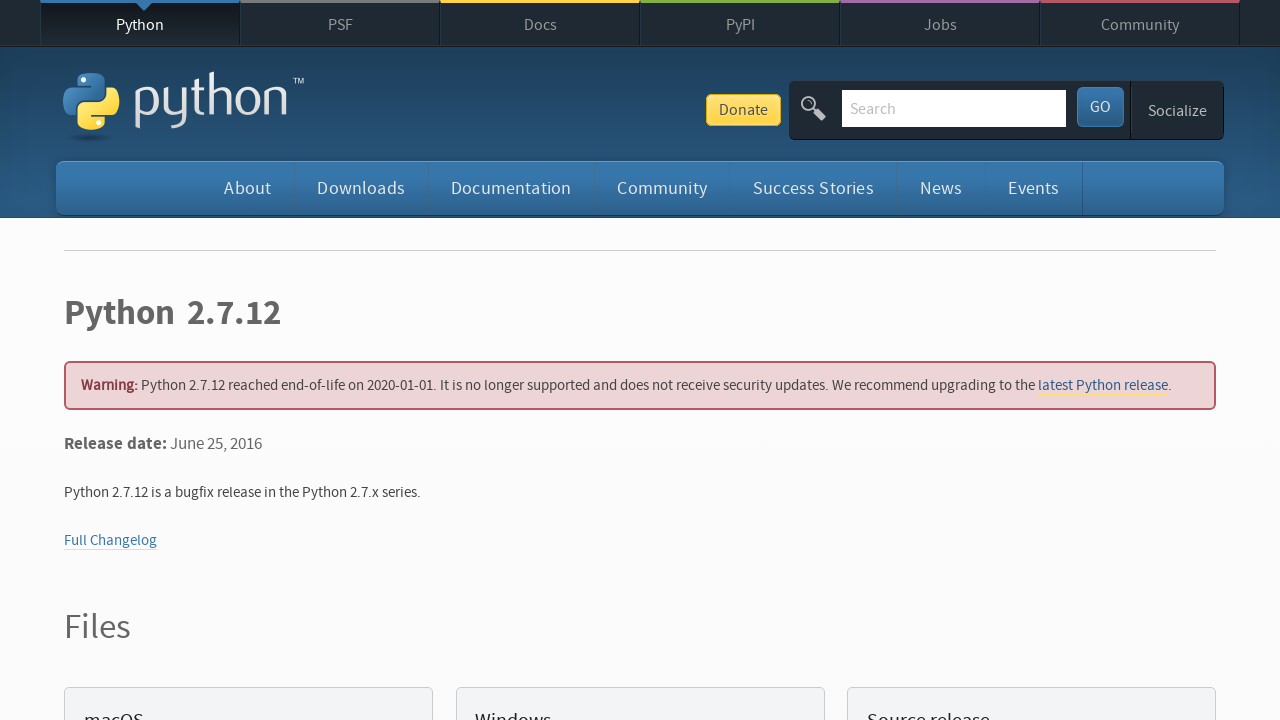

Clicked on Windows x86-64 MSI installer download link at (162, 360) on a:has-text('Windows x86-64 MSI installer')
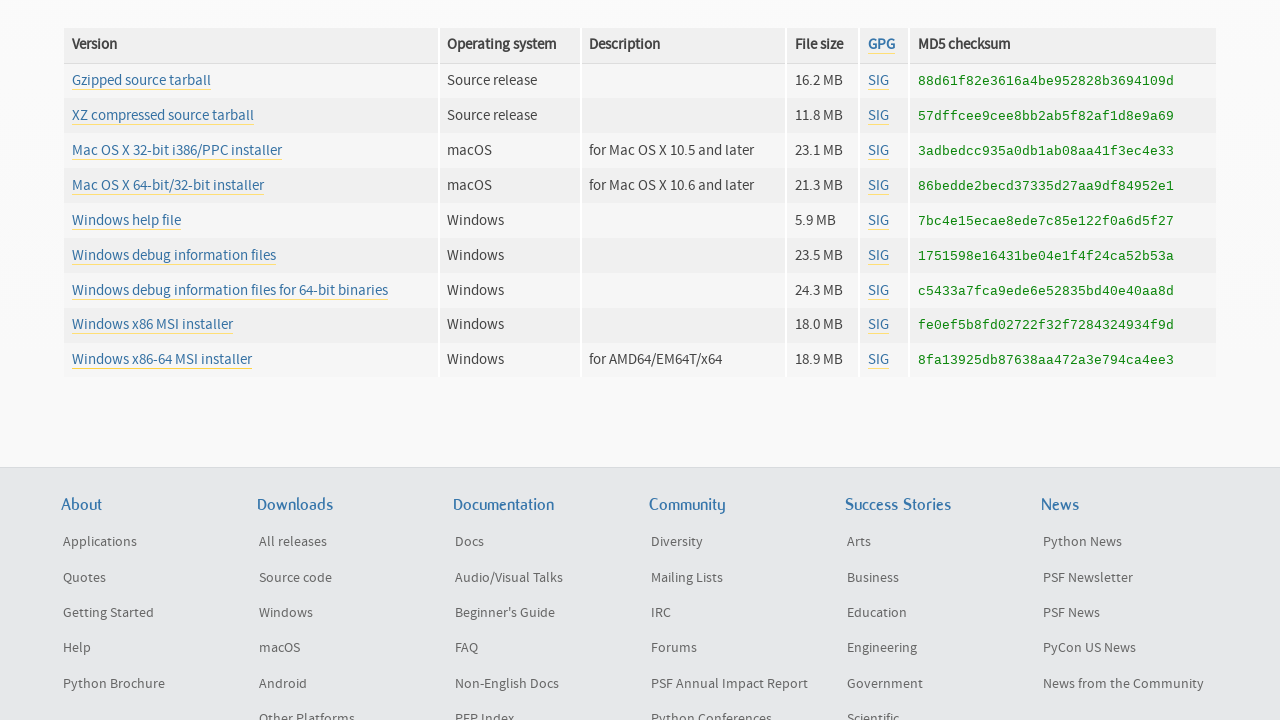

Waited 3 seconds for download to start
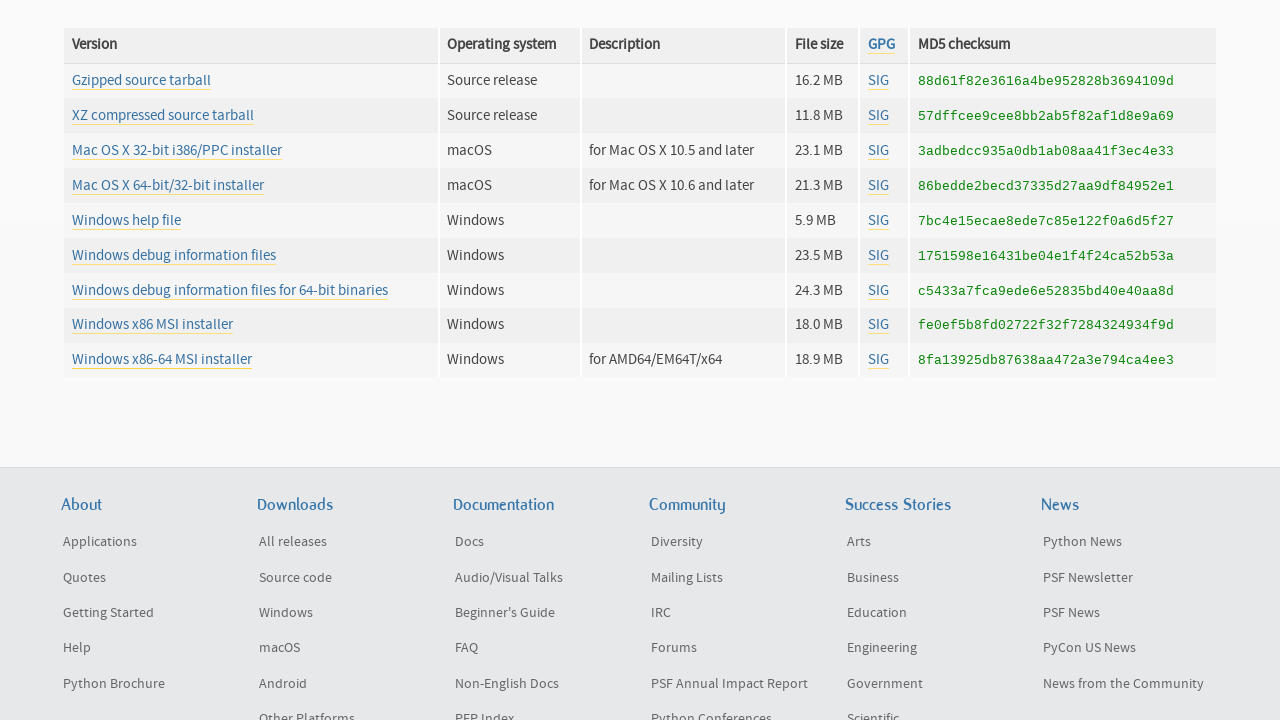

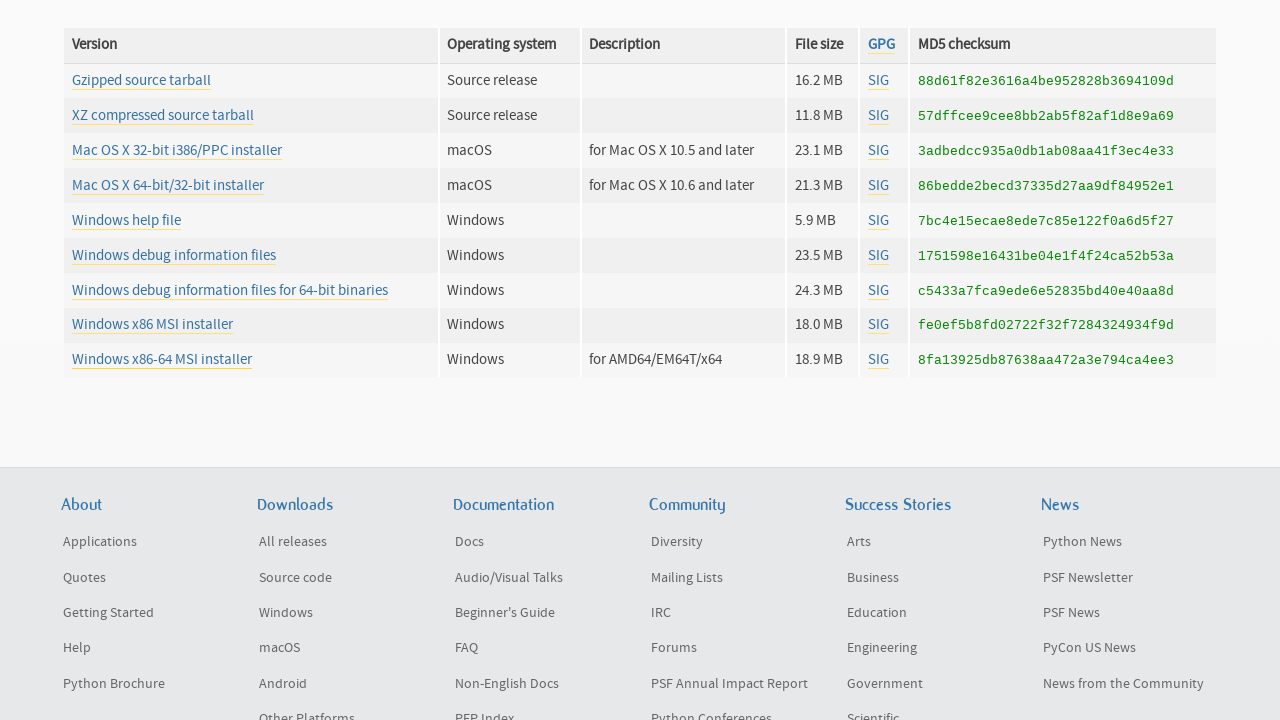